Tests dynamic control functionality by checking if an input field is enabled and then toggling its state

Starting URL: https://v1.training-support.net/selenium/dynamic-controls

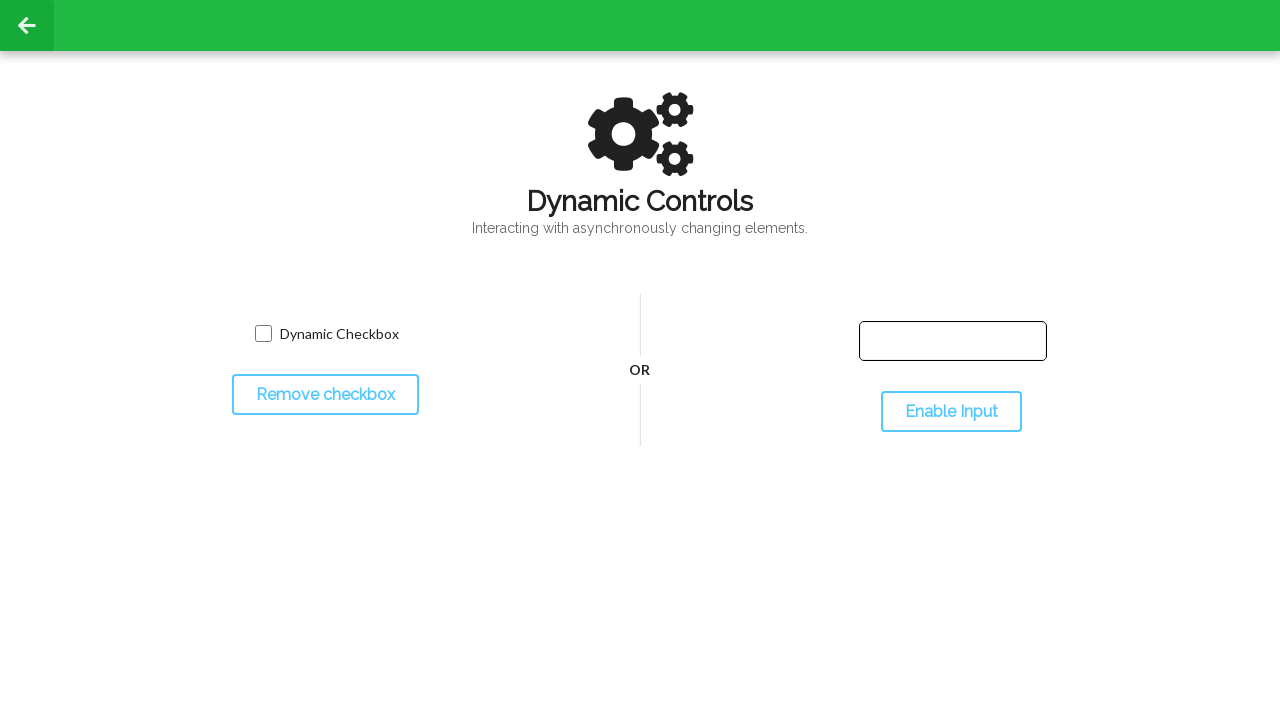

Located input field and checked initial enabled state
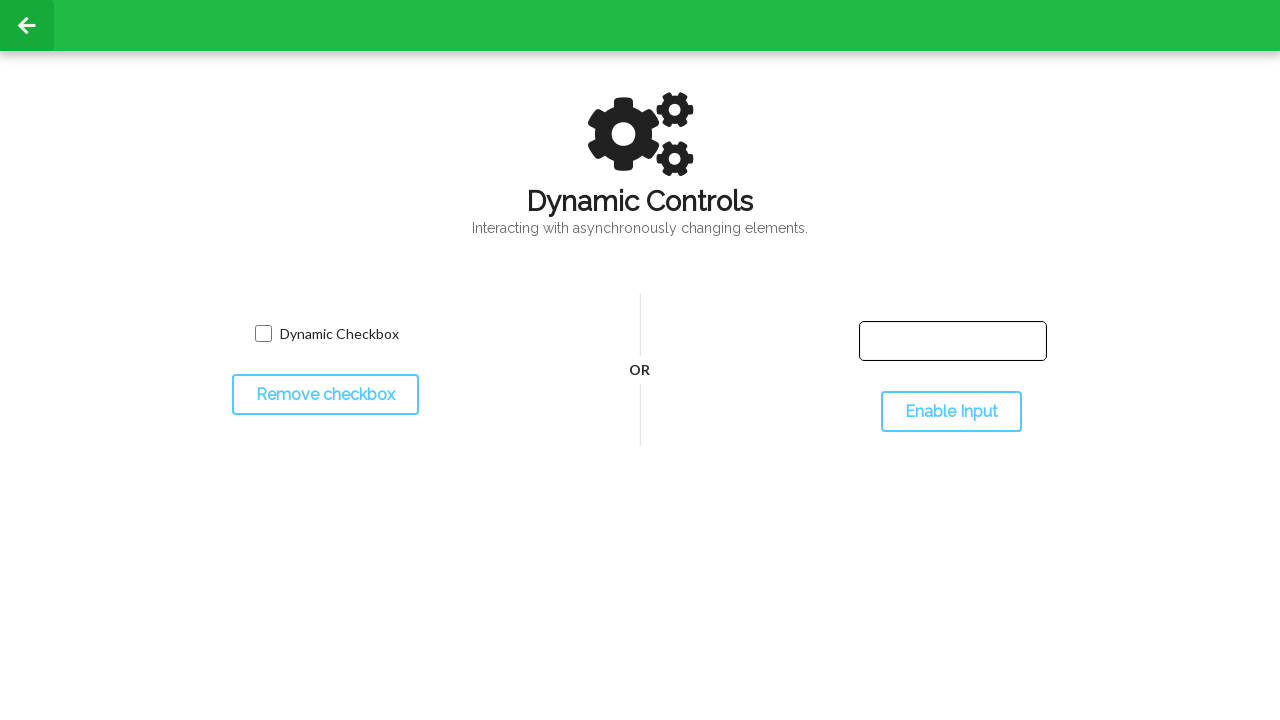

Clicked toggle button to change input field state at (951, 412) on xpath=//*[@id='toggleInput']
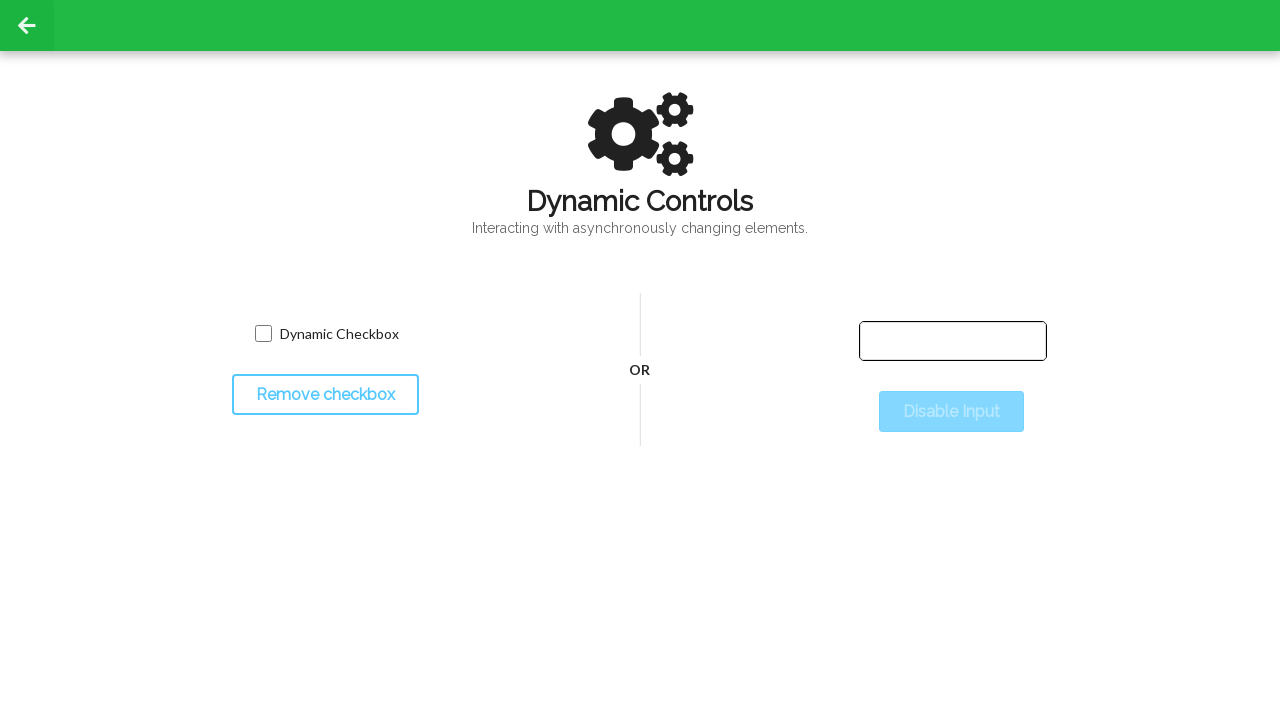

Waited 500ms for state change to complete
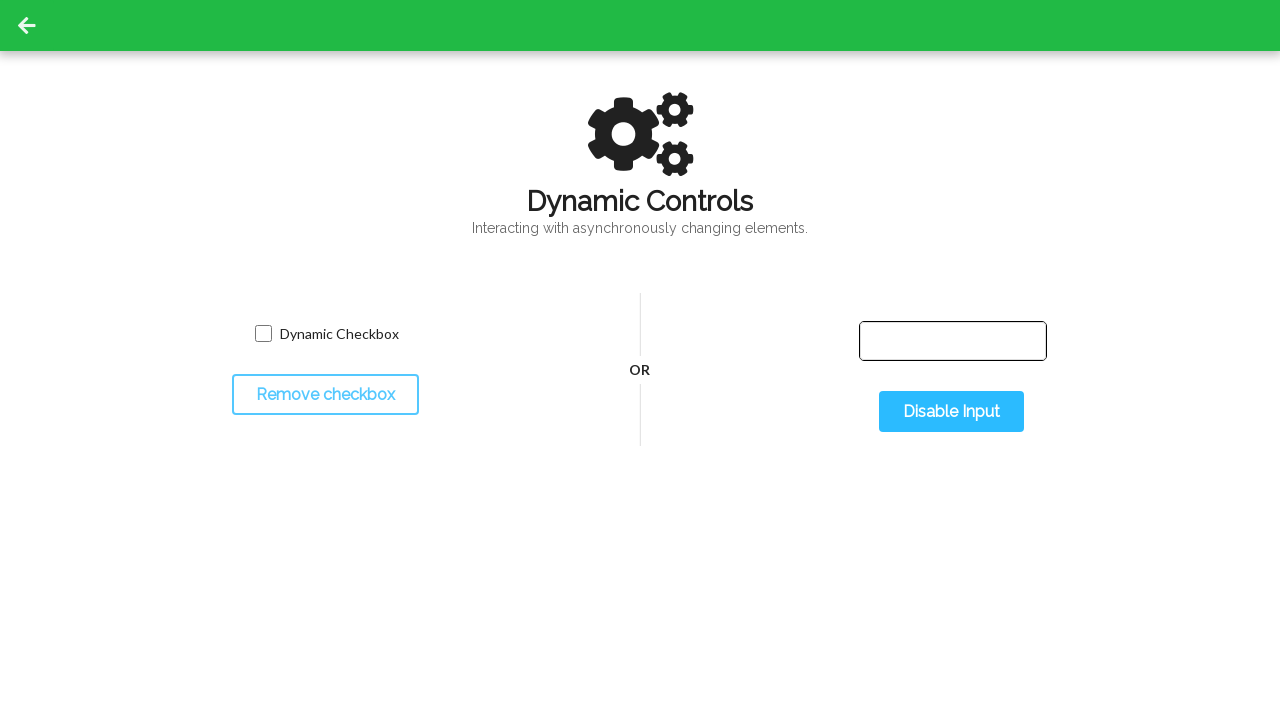

Checked input field enabled state after toggle
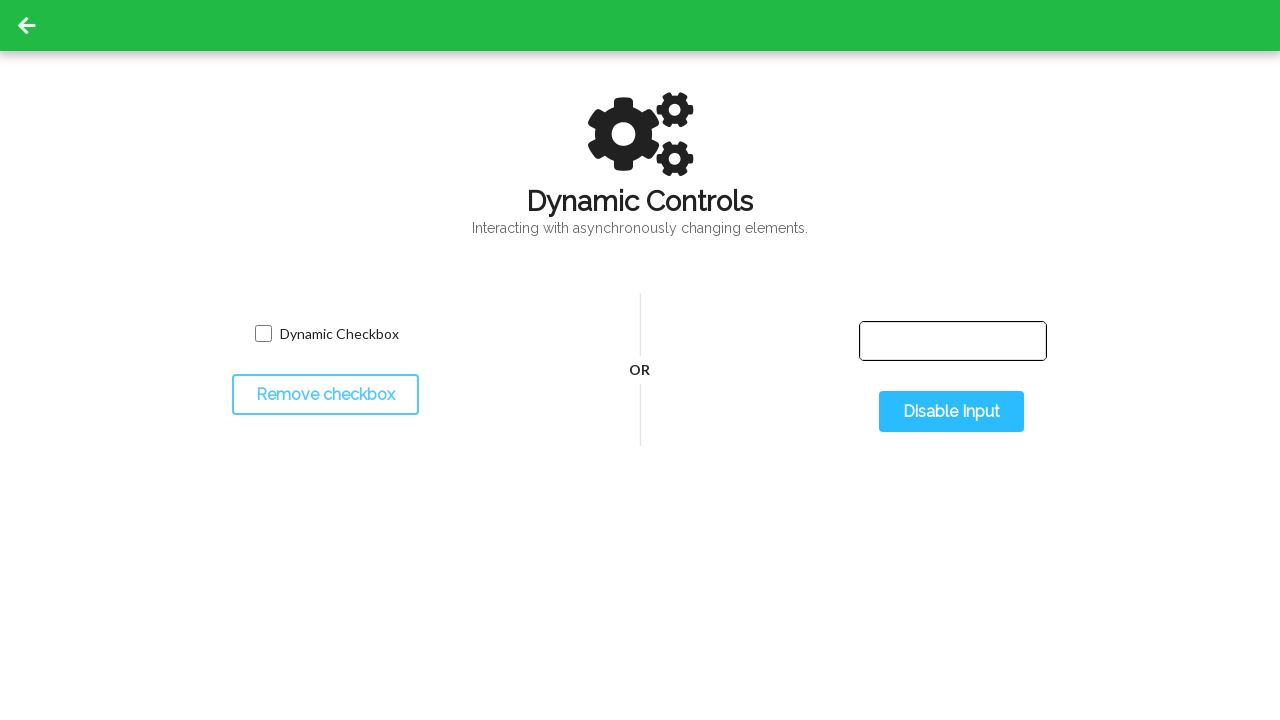

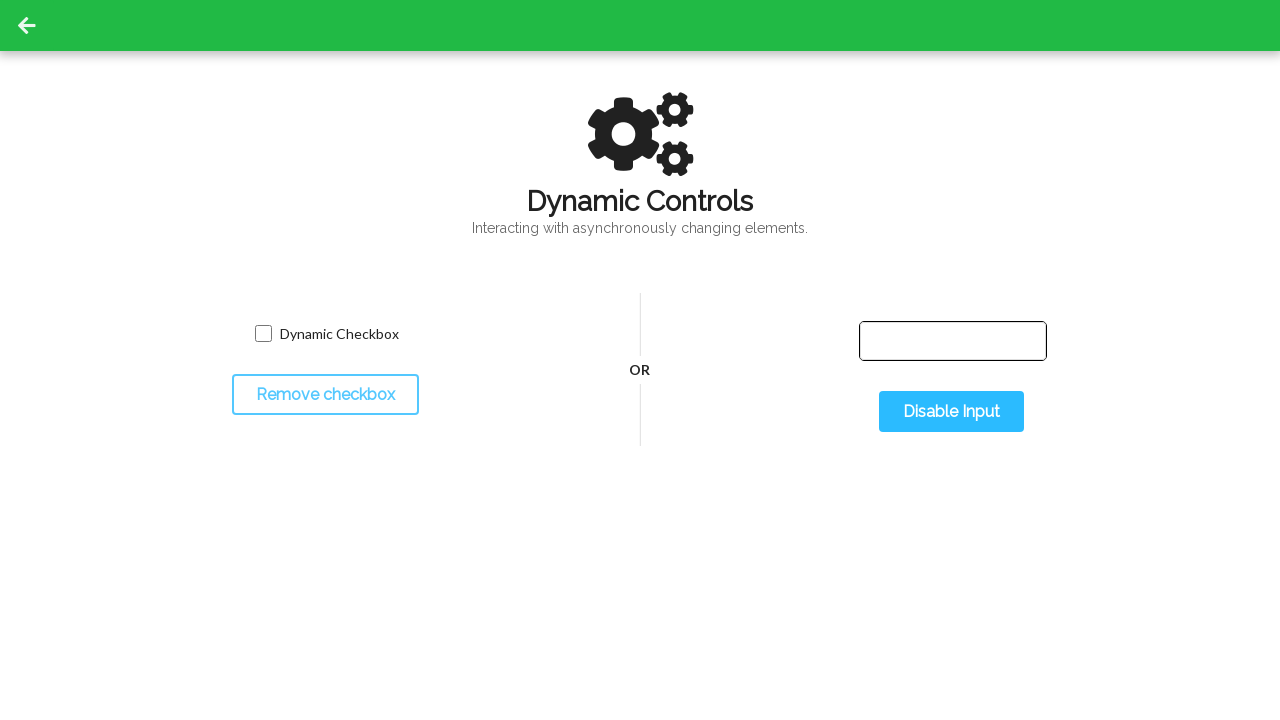